Tests that entering text instead of a number displays the correct error message "Please enter a number"

Starting URL: https://uljanovs.github.io/site/tasks/enter_a_number

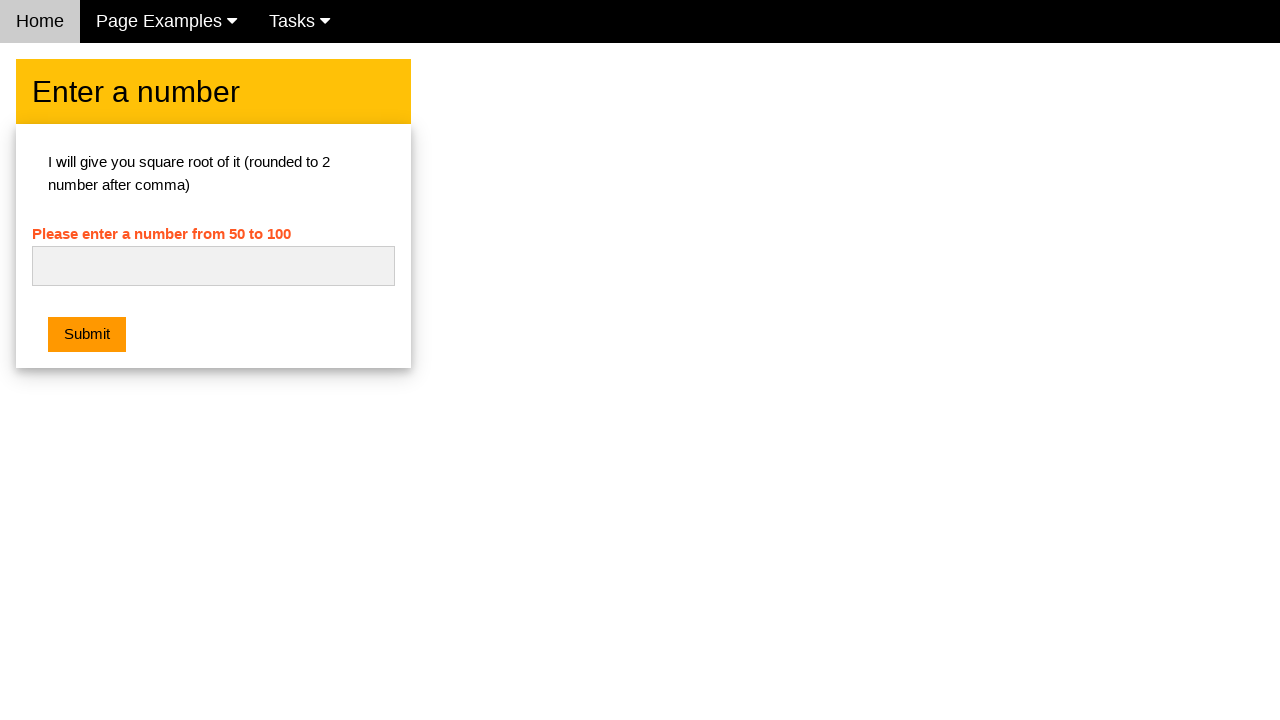

Entered text 'abc' into the number input field on #numb
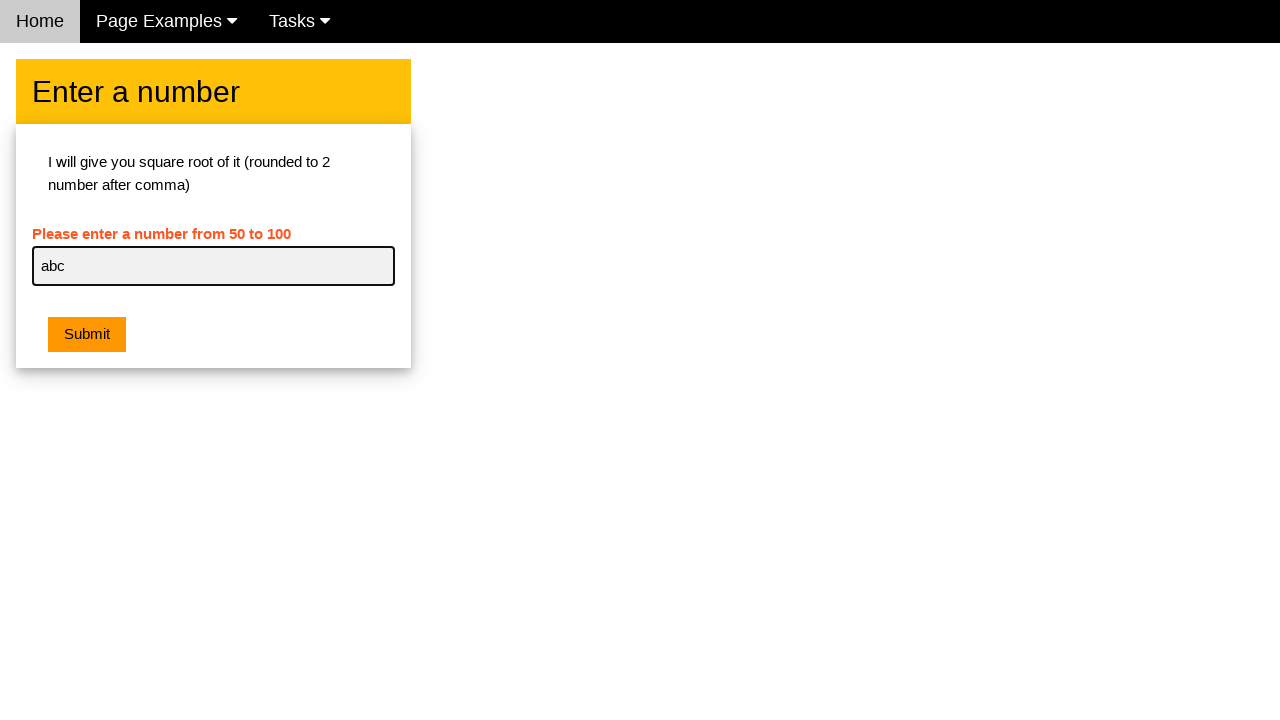

Clicked the submit button at (87, 335) on .w3-btn
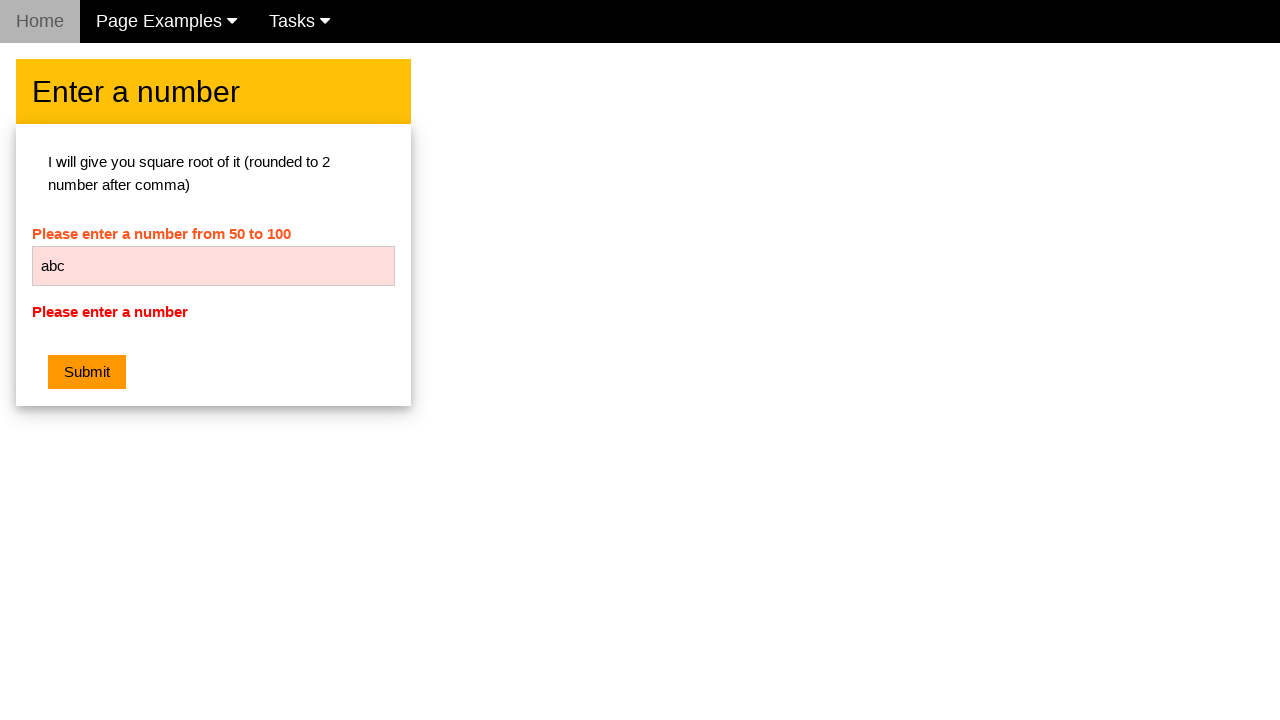

Error message appeared with 'Please enter a number'
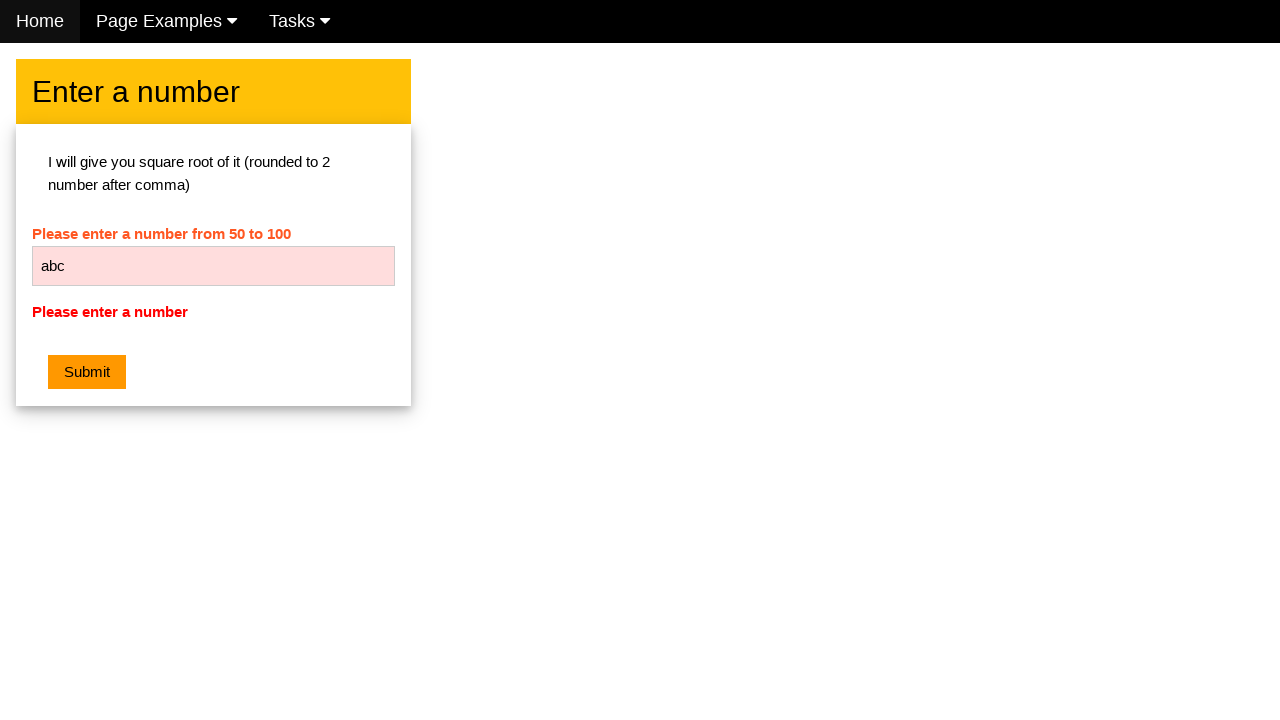

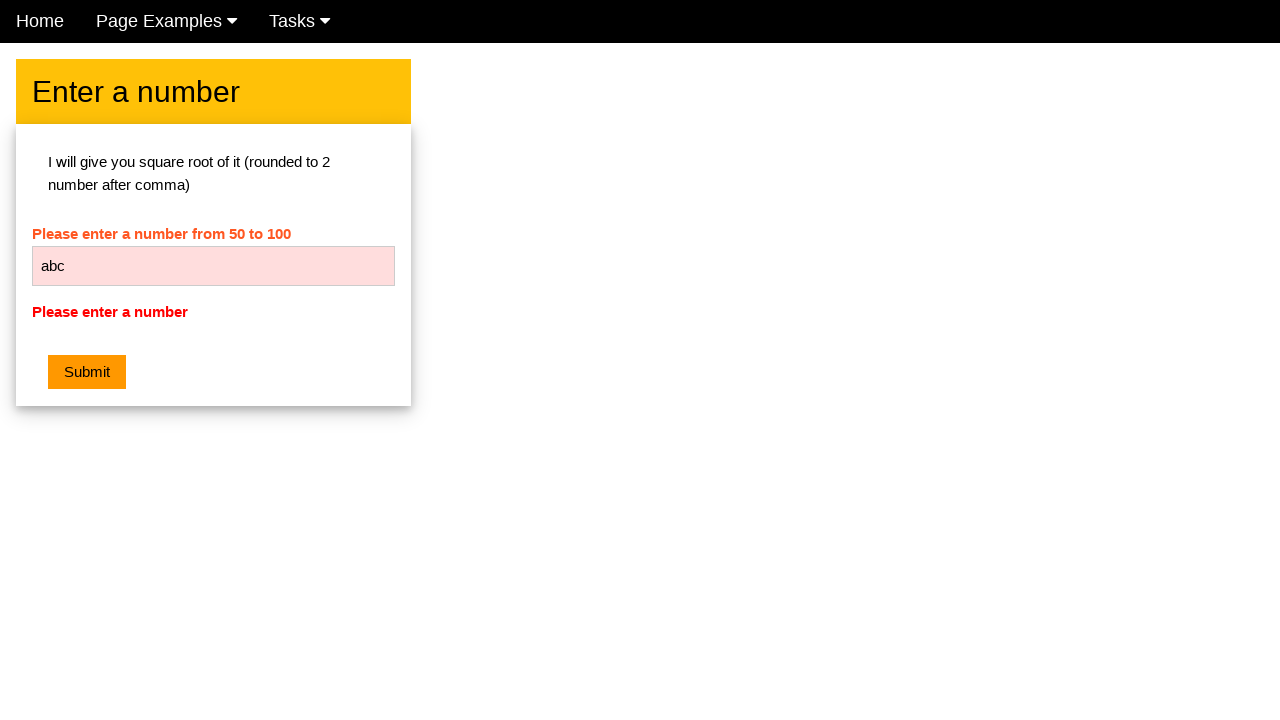